Navigates to Rahul Shetty Academy website and verifies the page loads by checking for the page title and URL.

Starting URL: https://rahulshettyacademy.com/

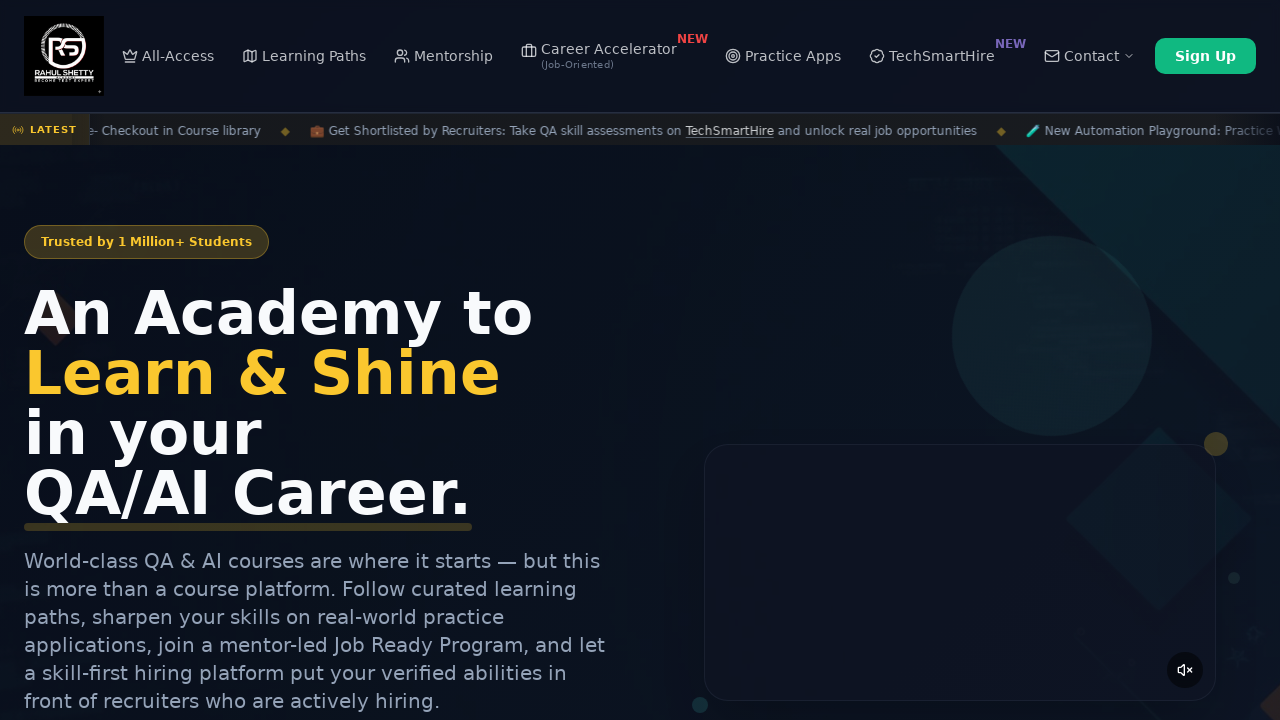

Waited for page to fully load (DOM content loaded)
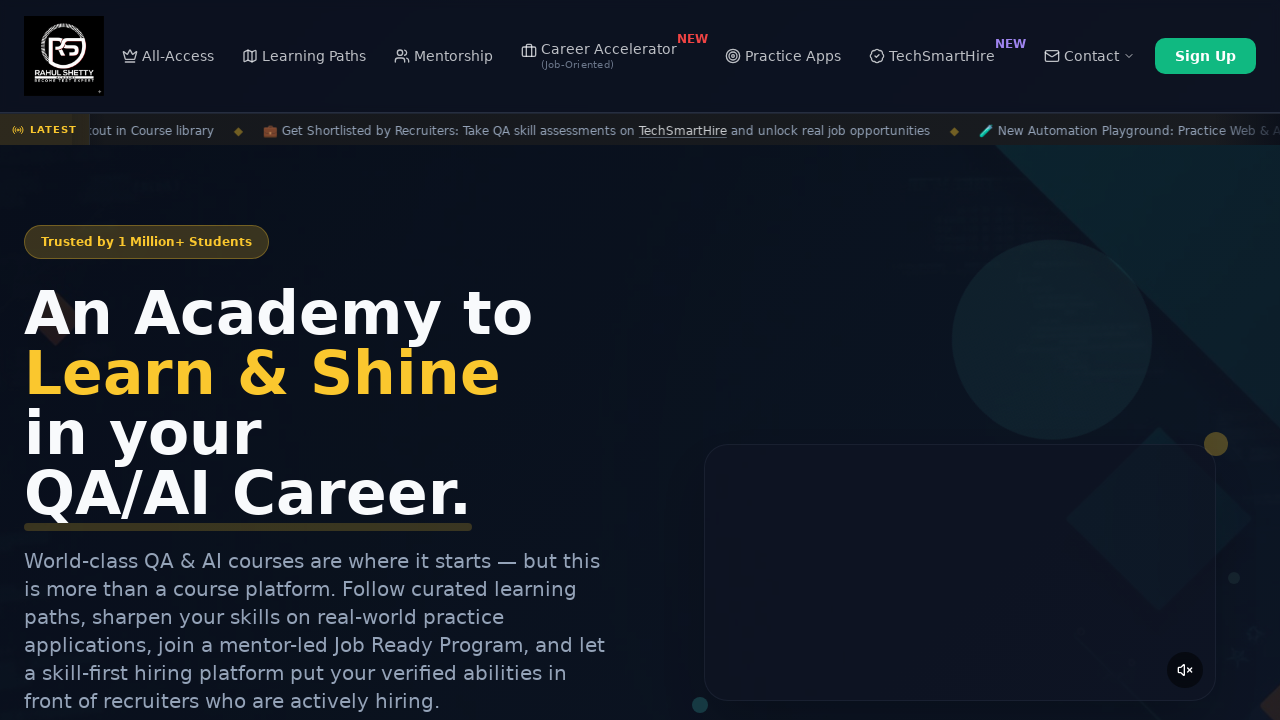

Retrieved page title: Rahul Shetty Academy | QA Automation, Playwright, AI Testing & Online Training
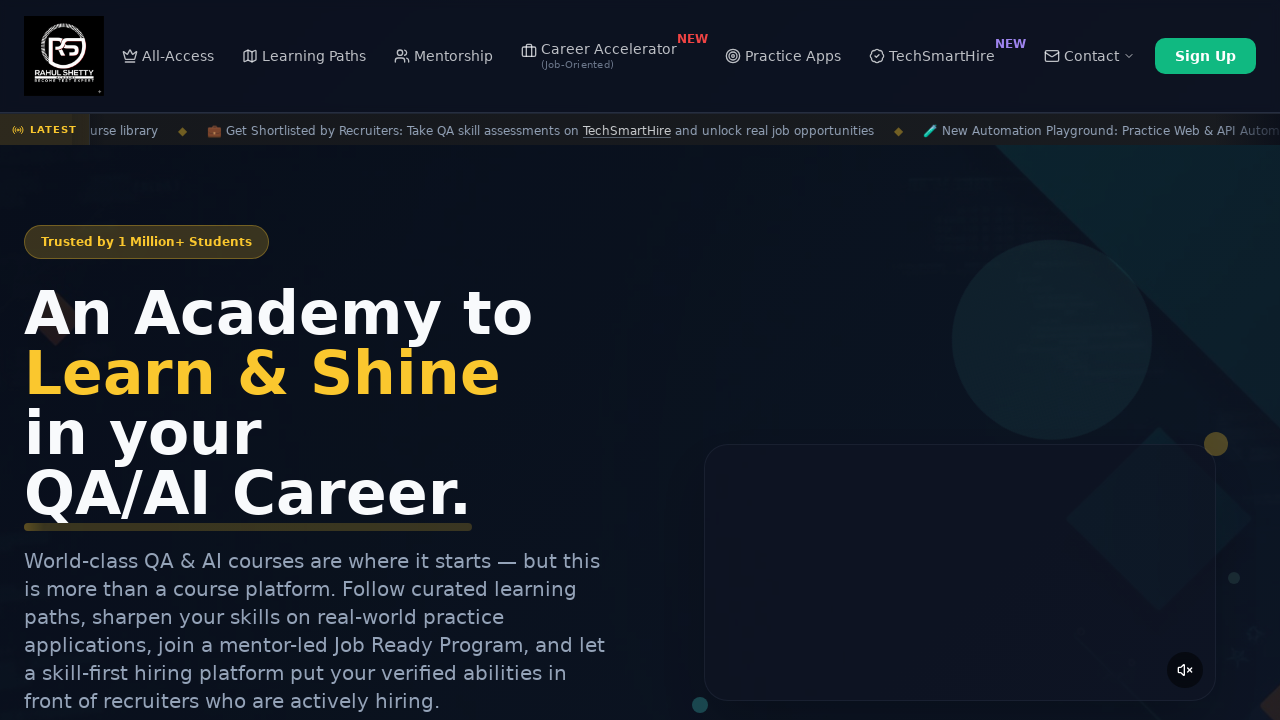

Retrieved current URL: https://rahulshettyacademy.com/
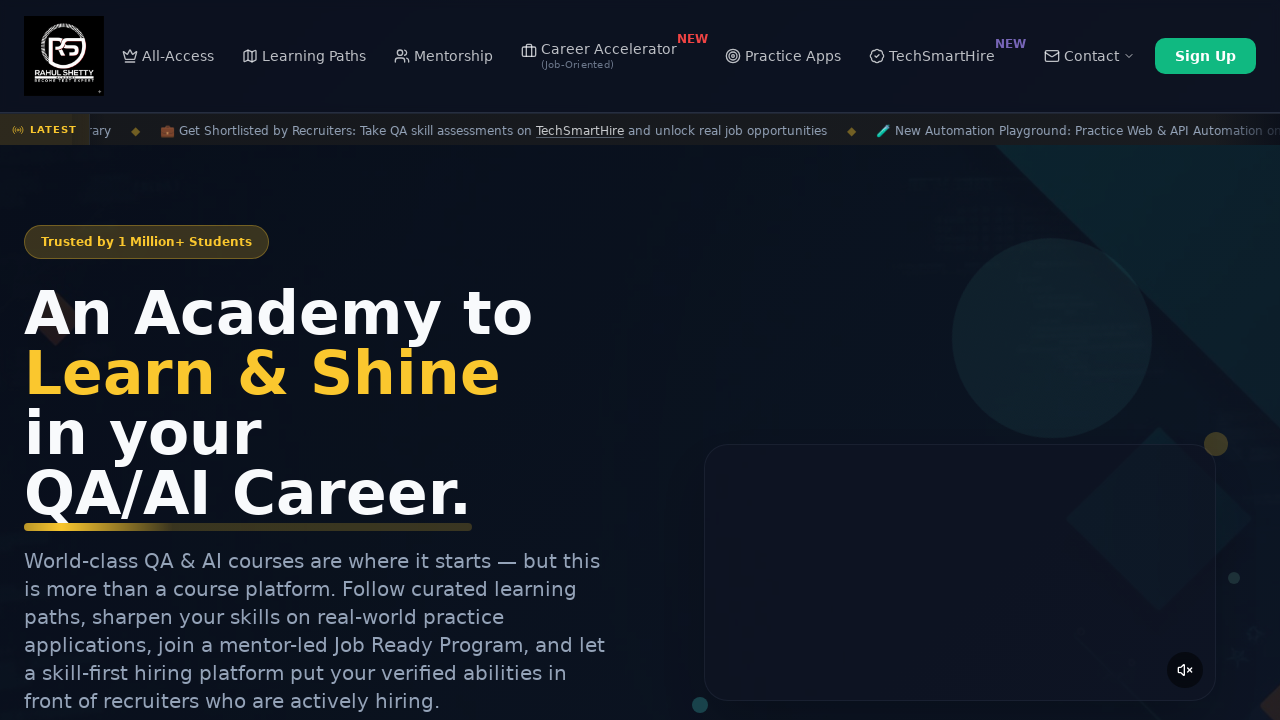

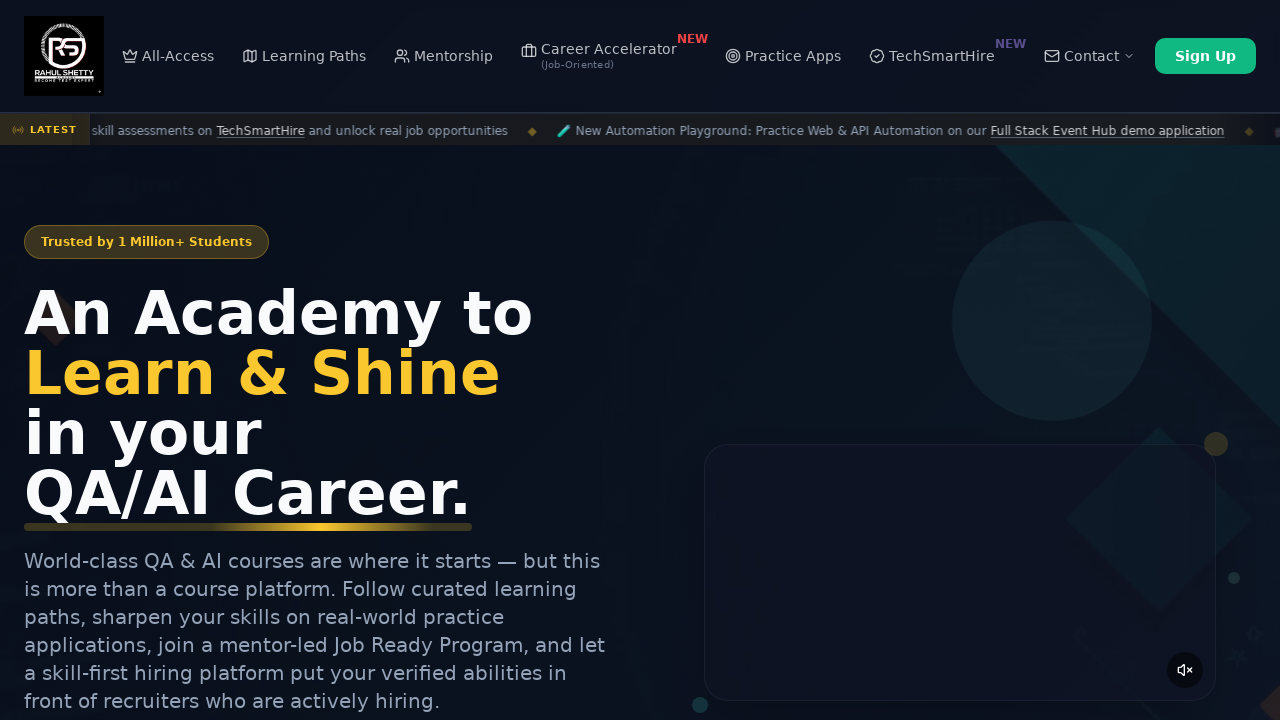